Navigates to a Dailymotion channel page, scrolls down multiple times to load more content, and collects video links from the page

Starting URL: https://www.dailymotion.com/tseries2

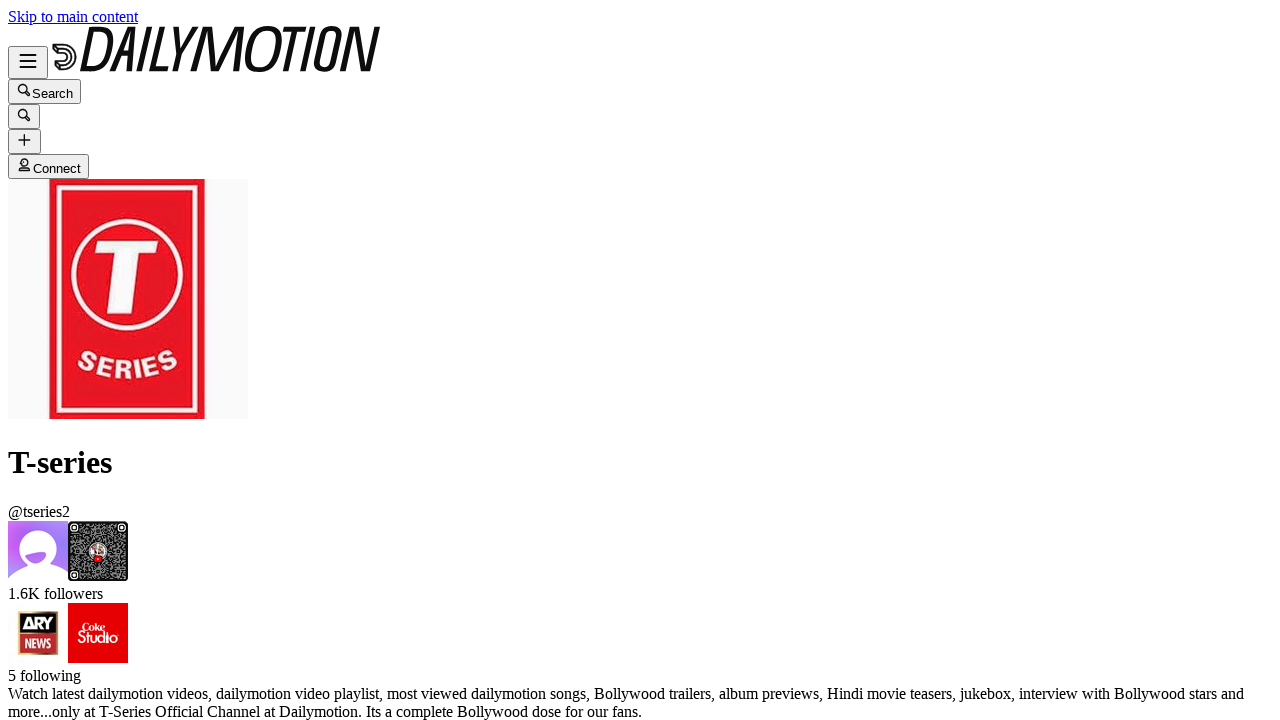

Scrolled to bottom of page (iteration 1/10)
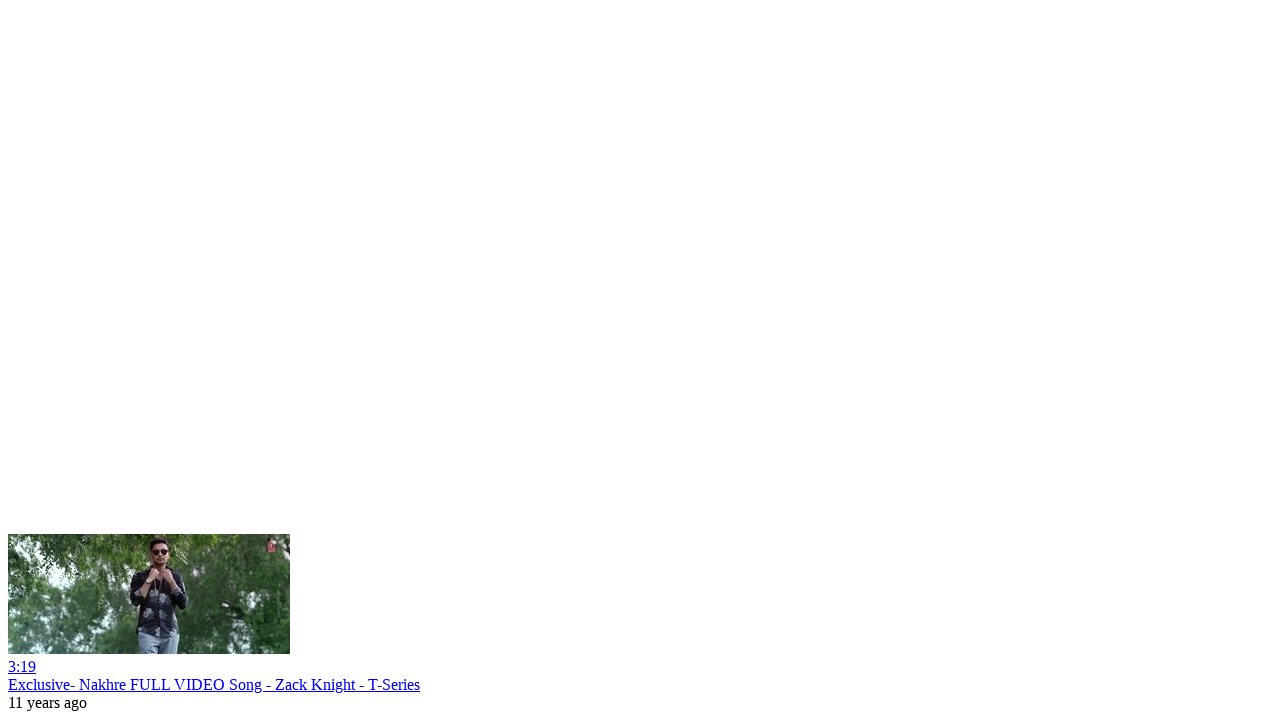

Waited 1 second for content to load
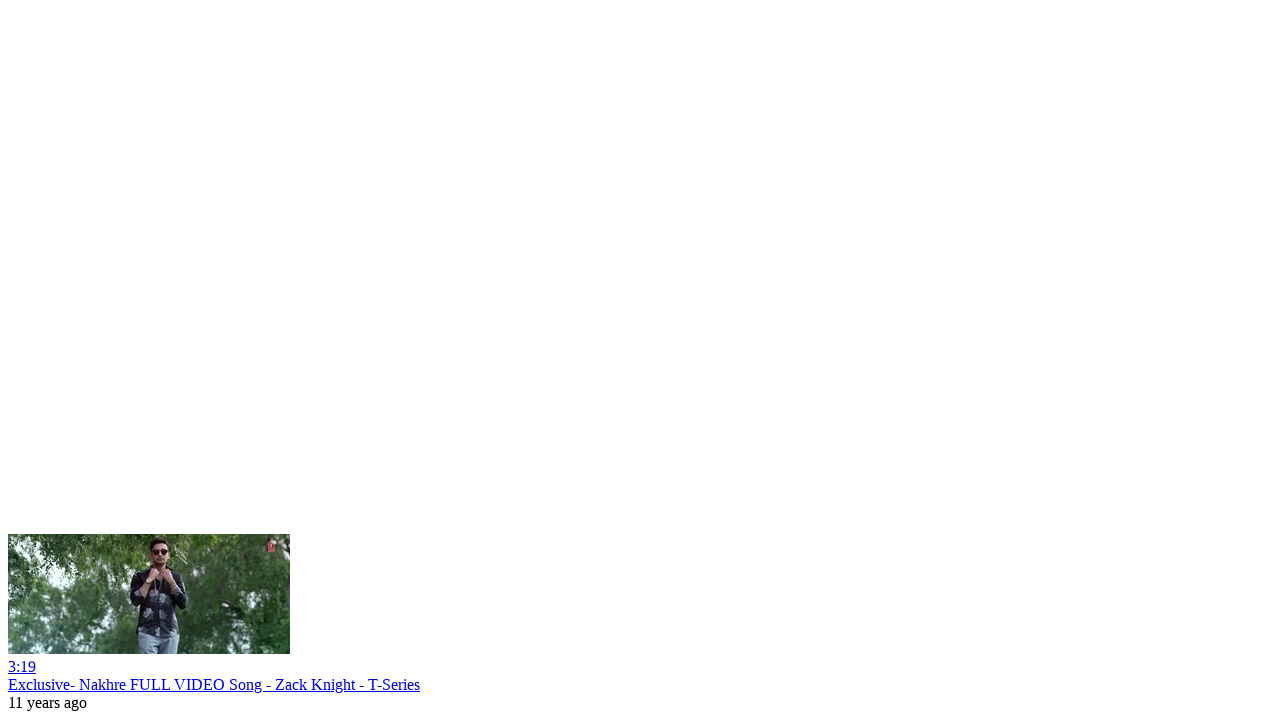

Scrolled to bottom of page (iteration 2/10)
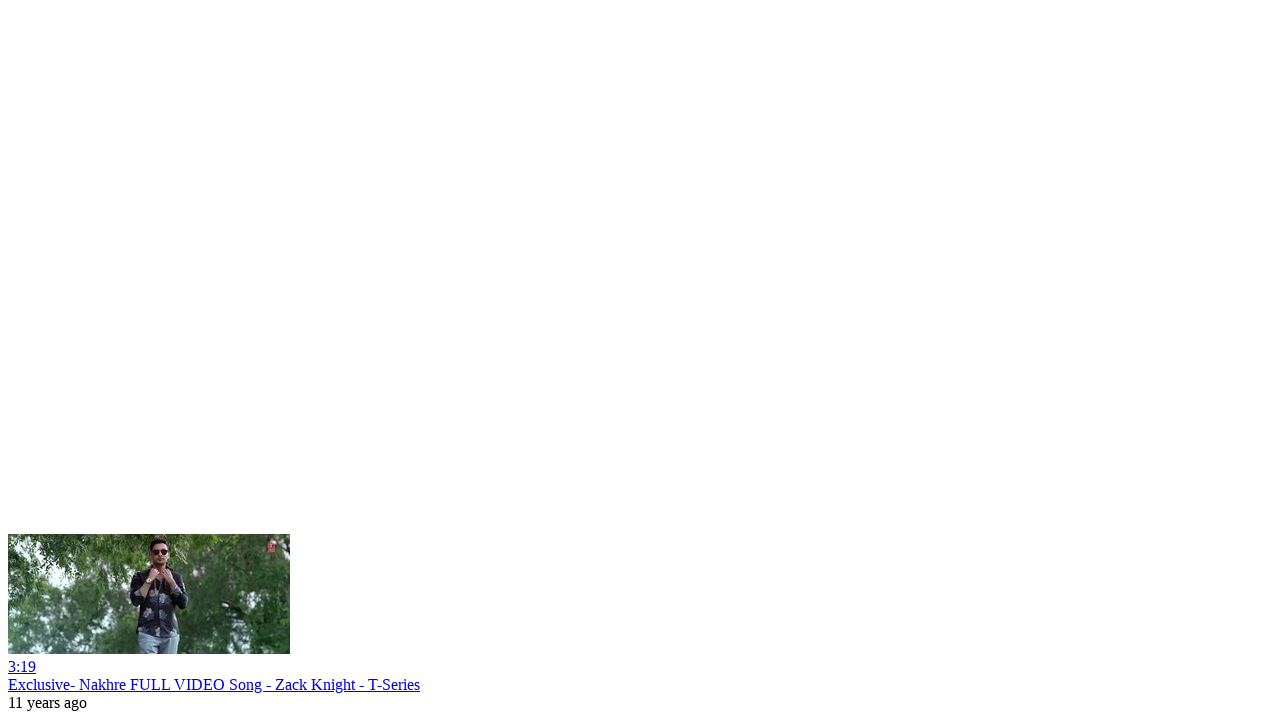

Waited 1 second for content to load
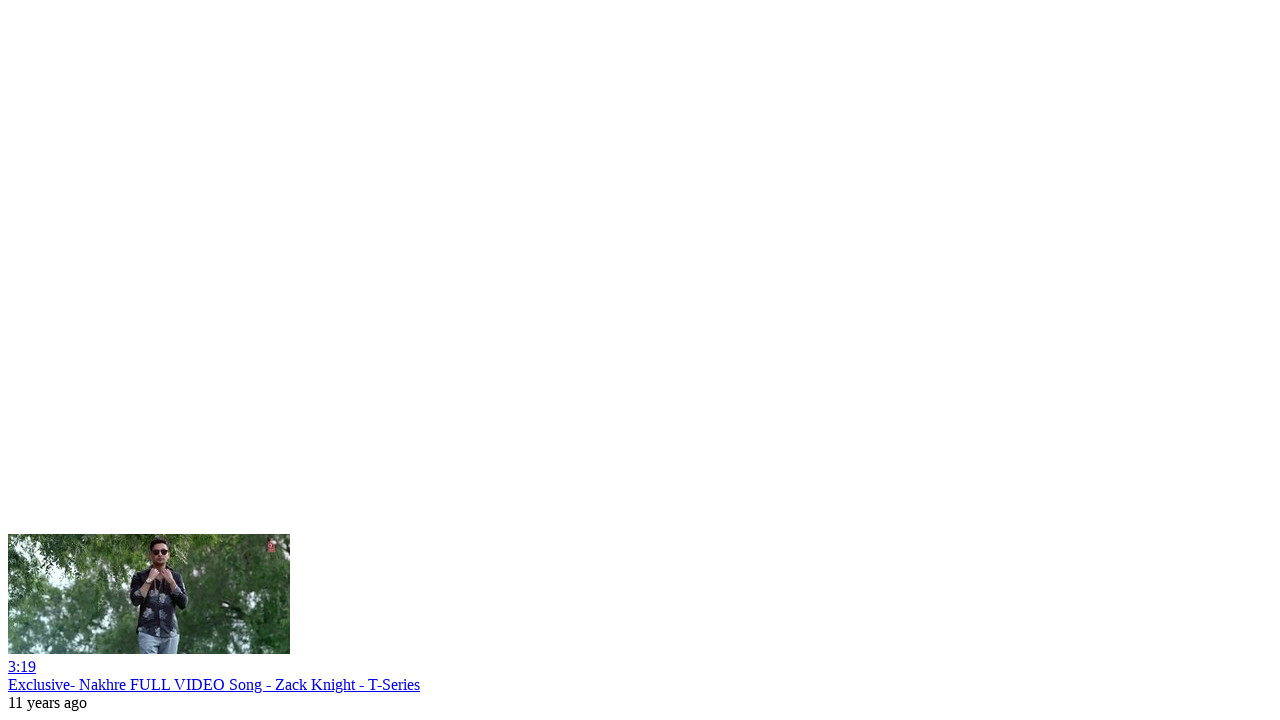

Scrolled to bottom of page (iteration 3/10)
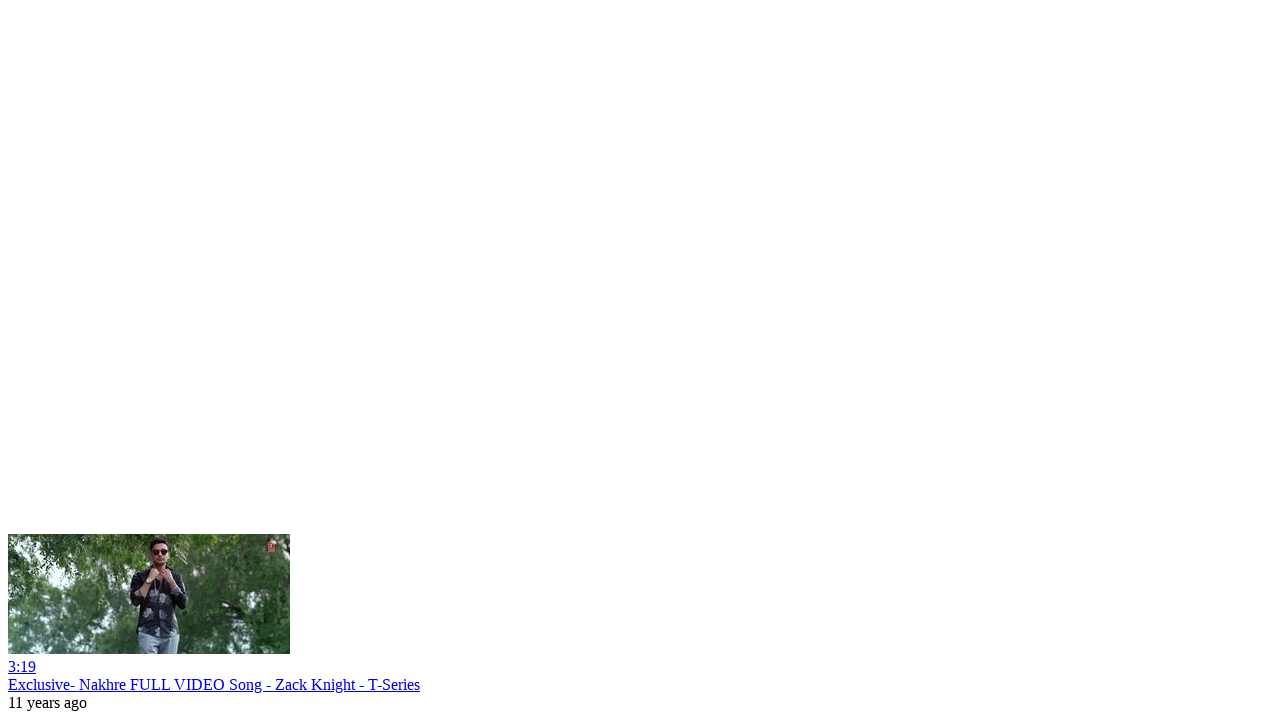

Waited 1 second for content to load
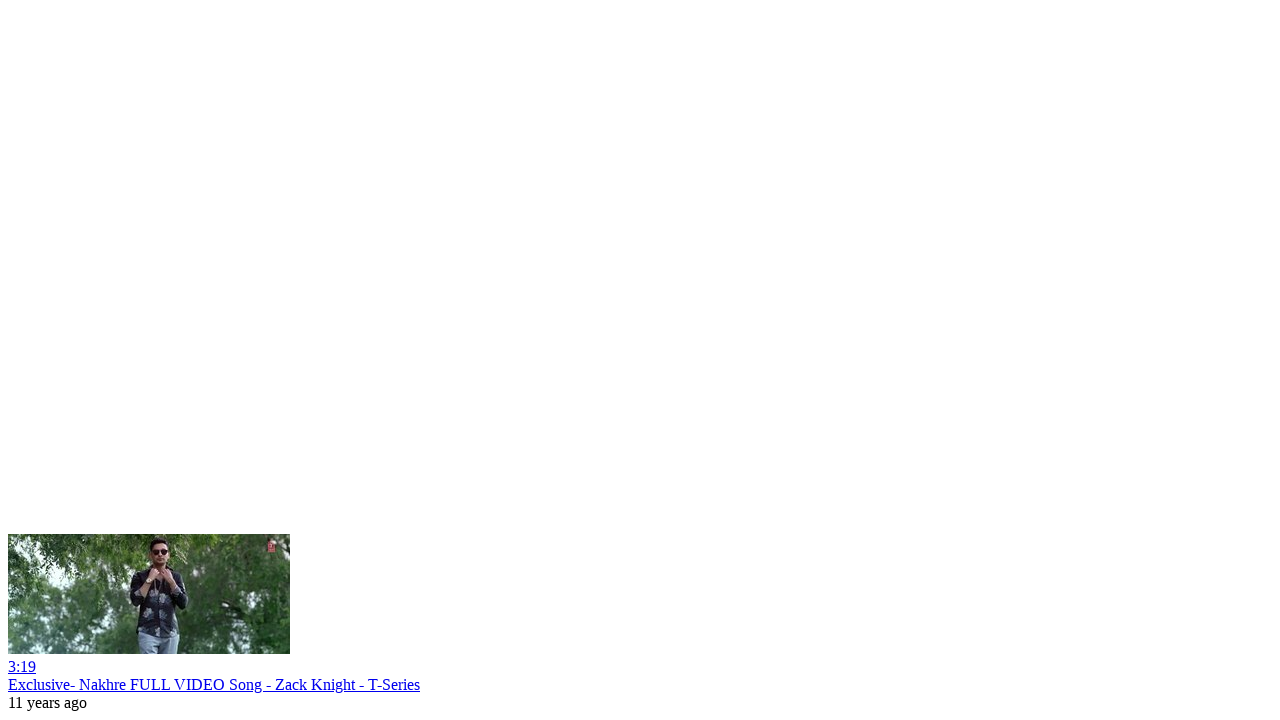

Scrolled to bottom of page (iteration 4/10)
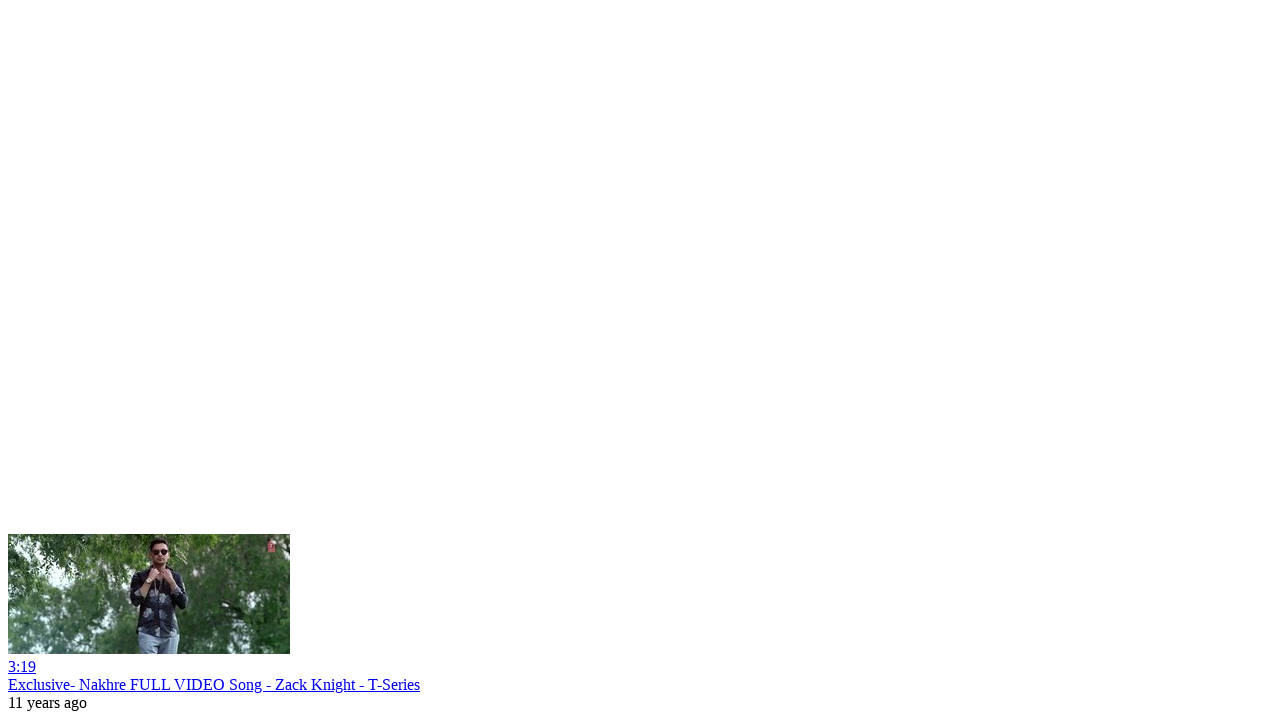

Waited 1 second for content to load
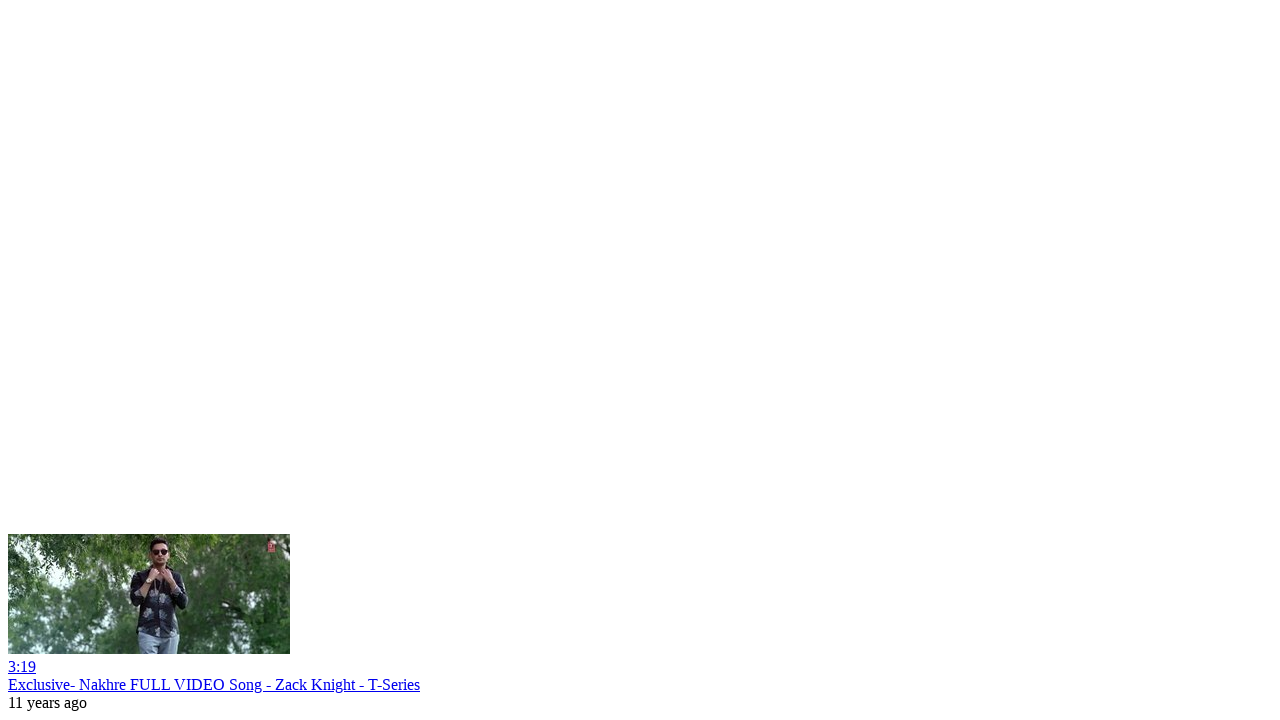

Scrolled to bottom of page (iteration 5/10)
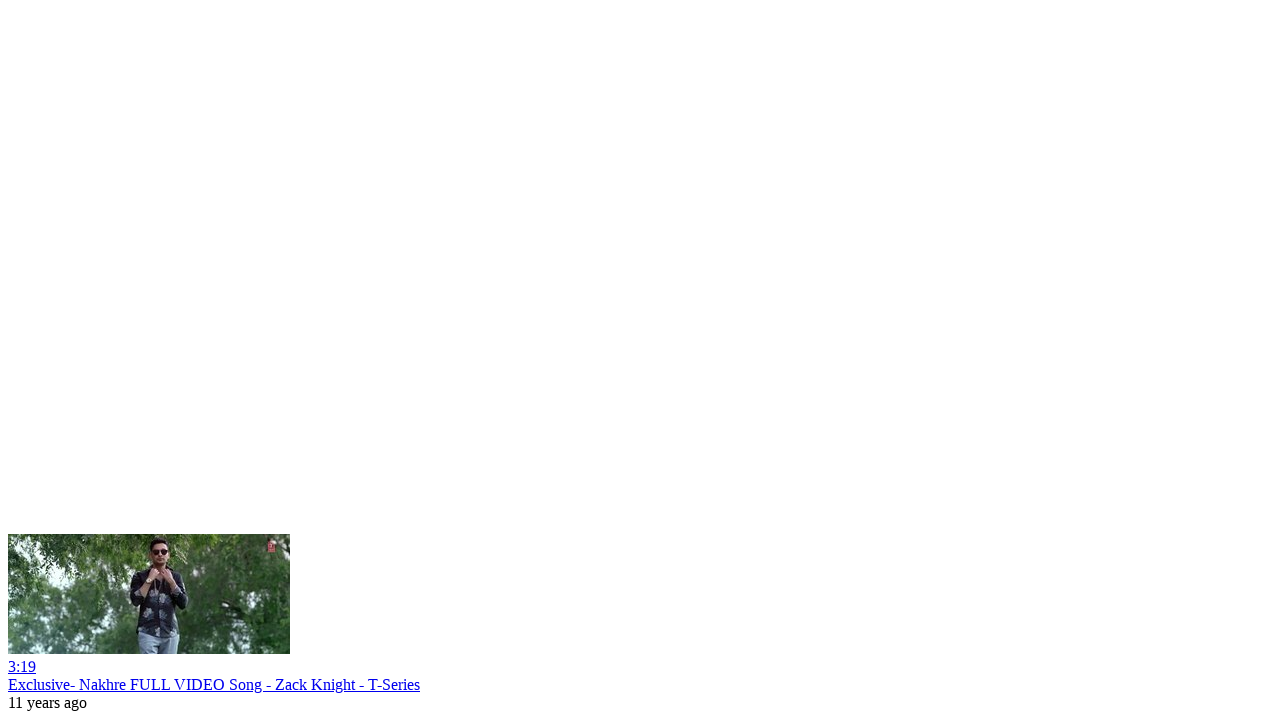

Waited 1 second for content to load
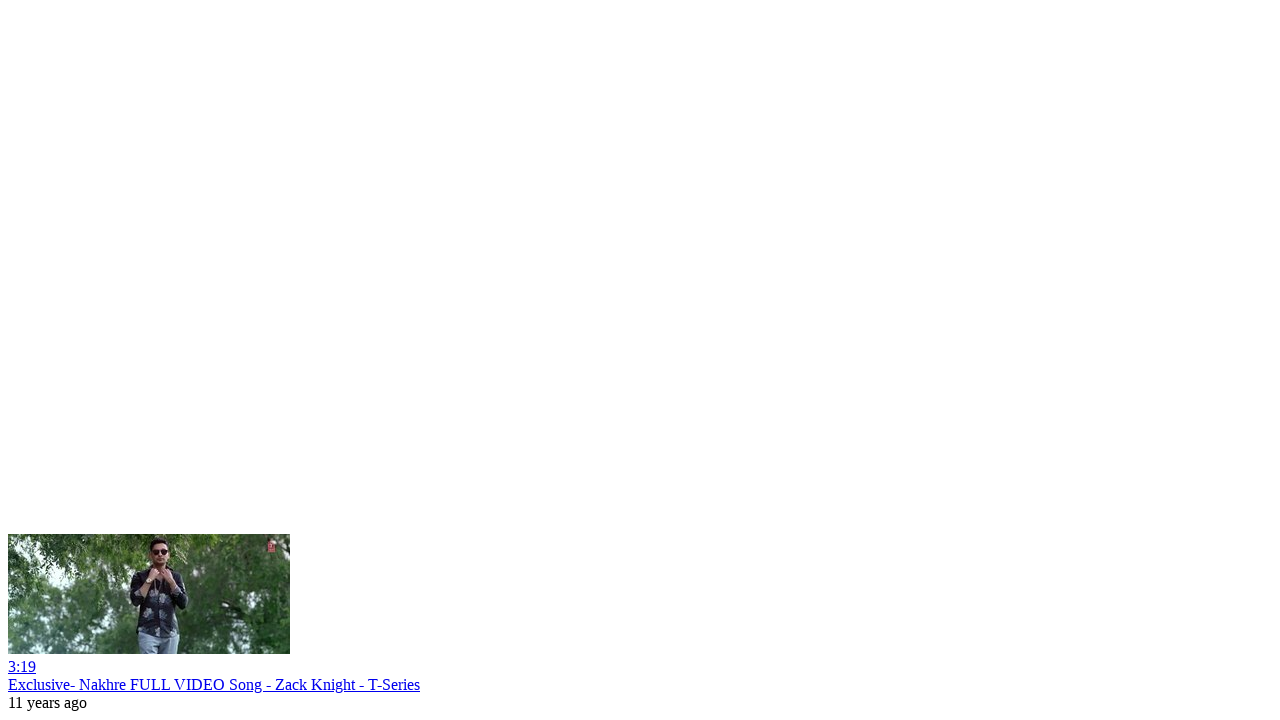

Scrolled to bottom of page (iteration 6/10)
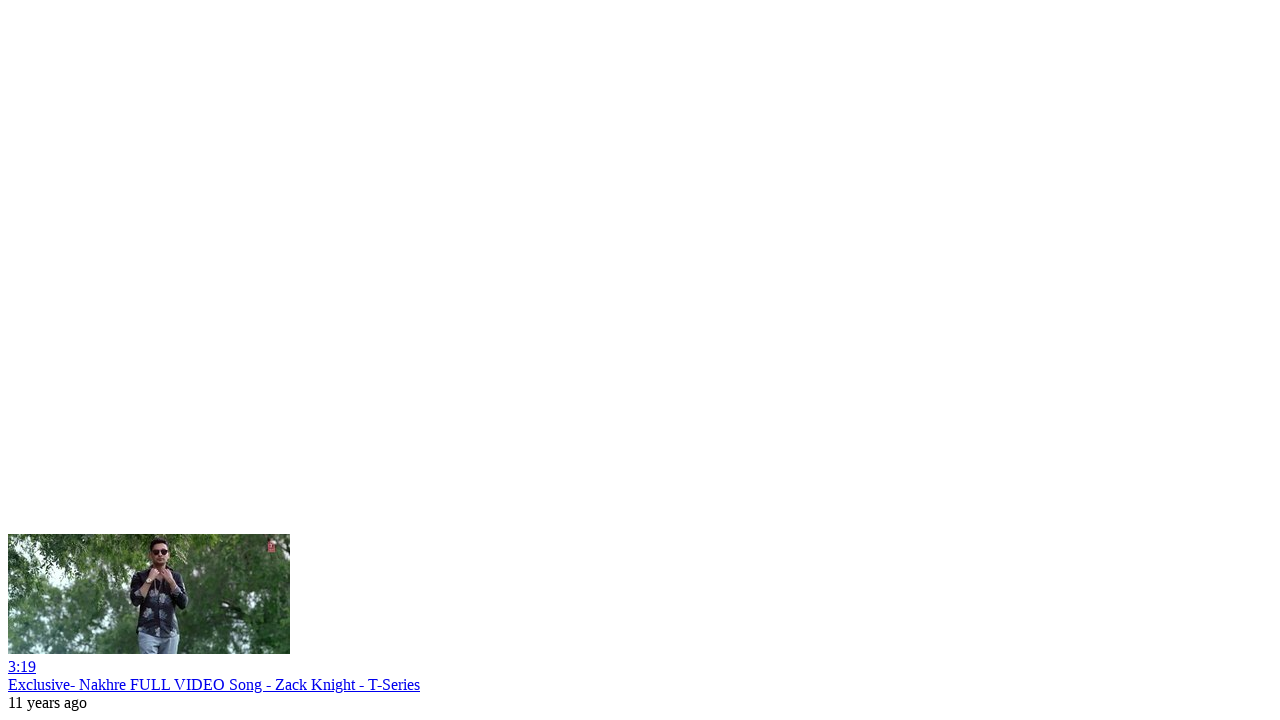

Waited 1 second for content to load
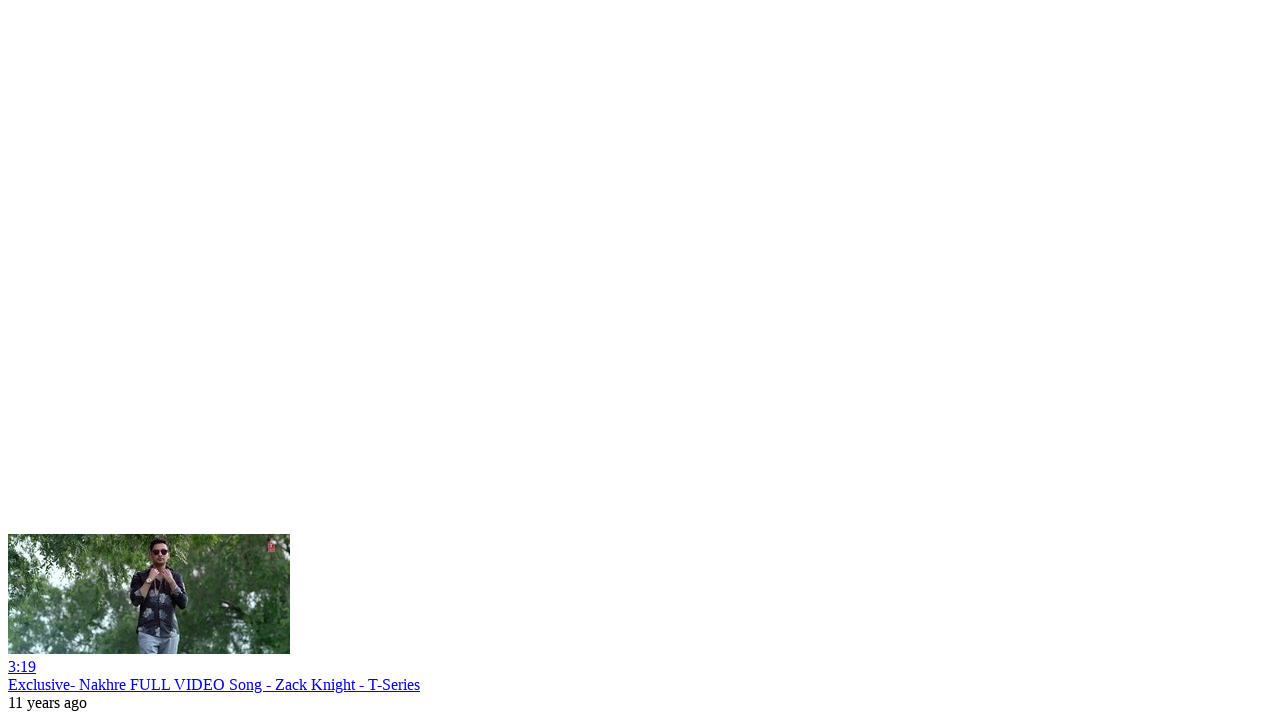

Scrolled to bottom of page (iteration 7/10)
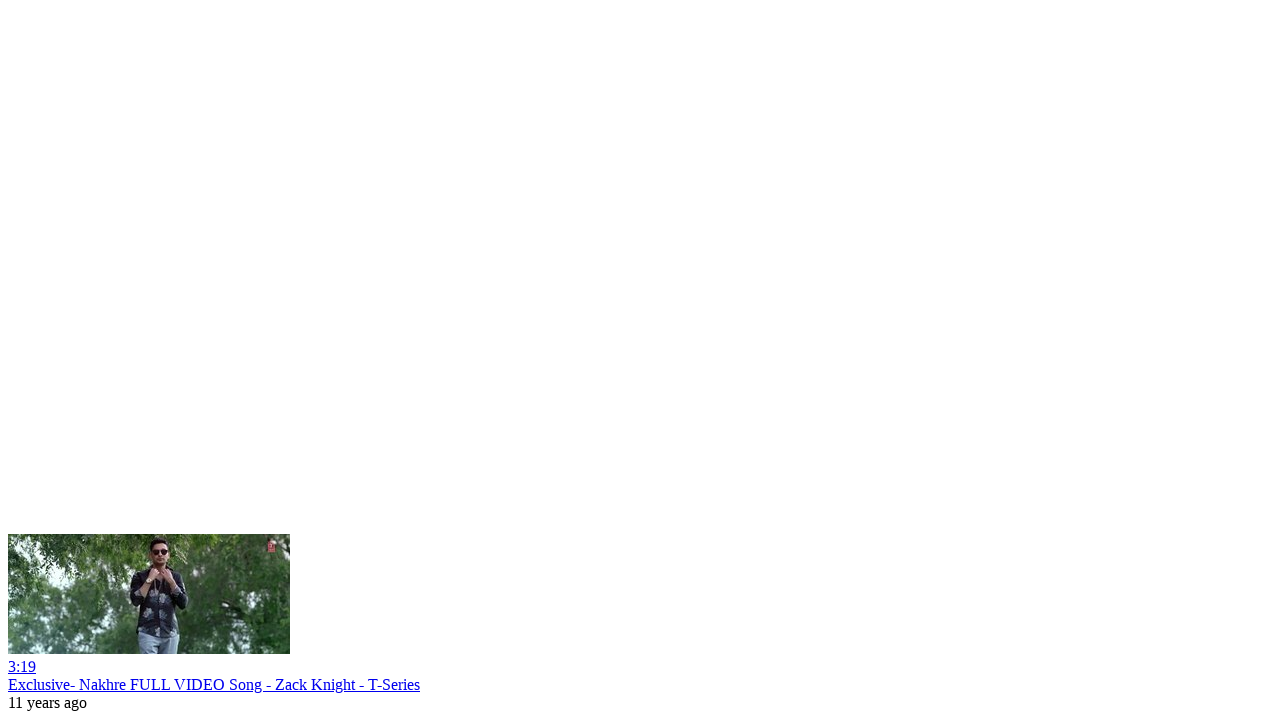

Waited 1 second for content to load
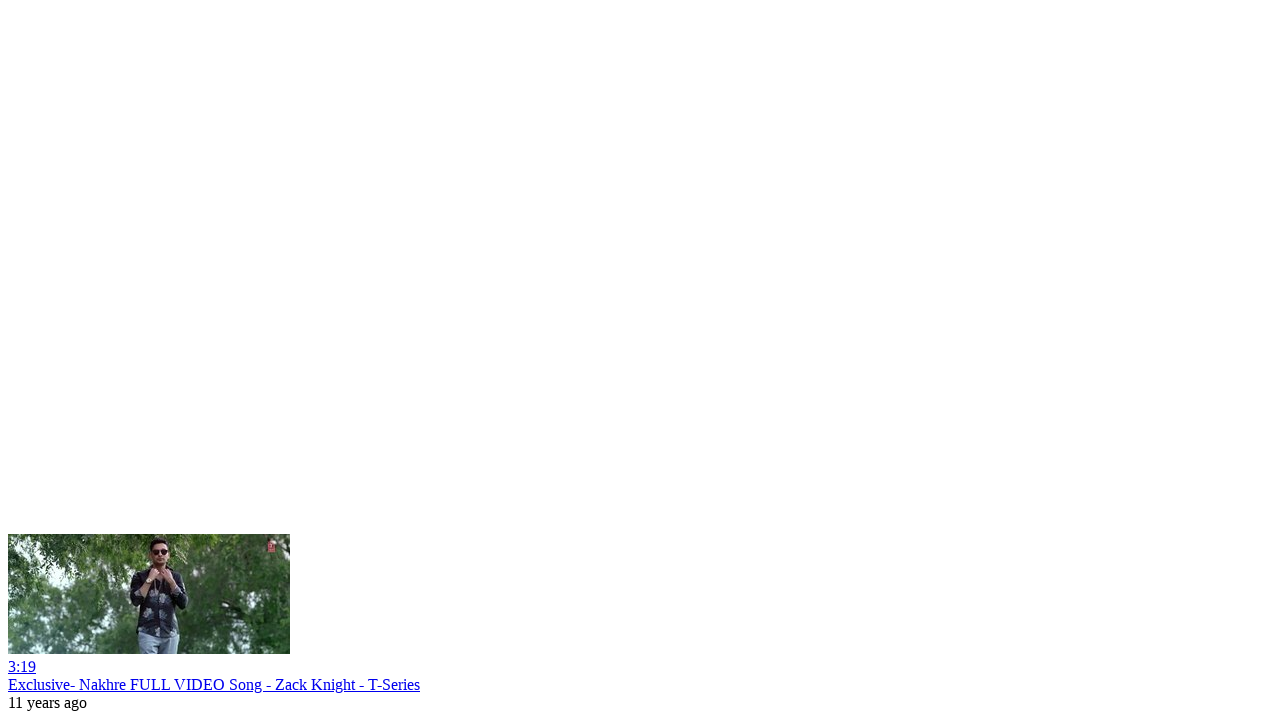

Scrolled to bottom of page (iteration 8/10)
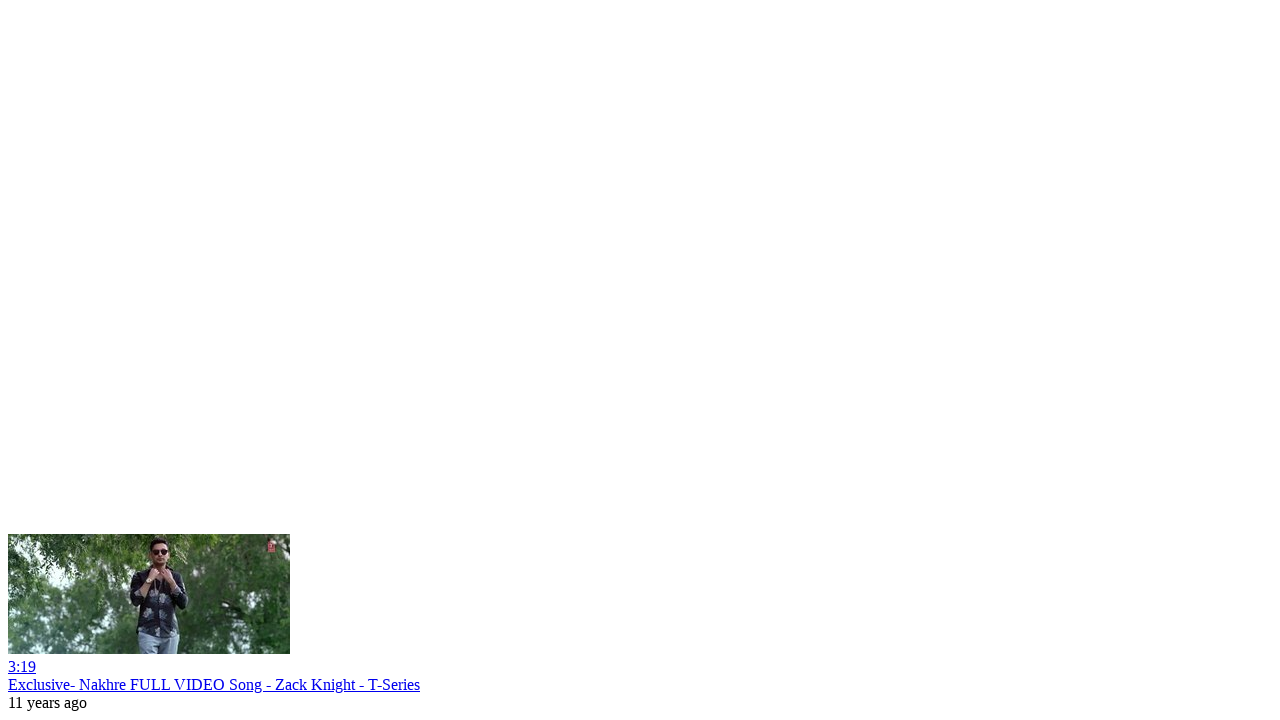

Waited 1 second for content to load
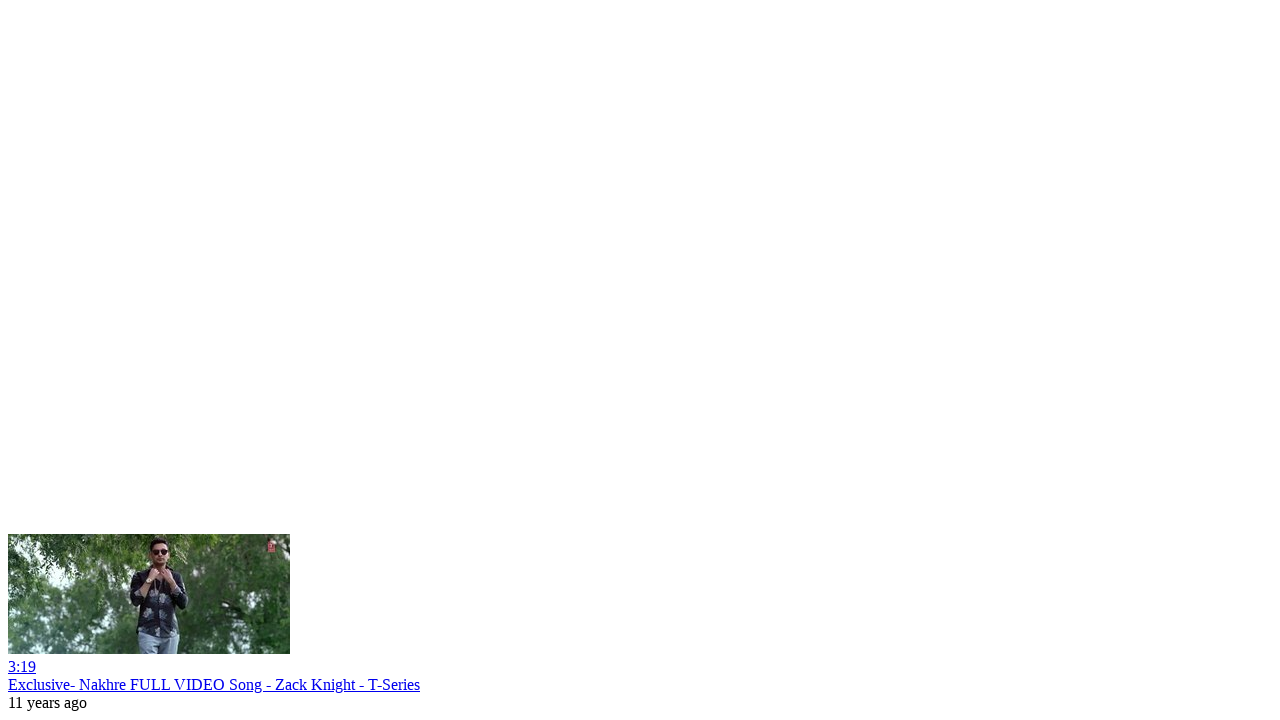

Scrolled to bottom of page (iteration 9/10)
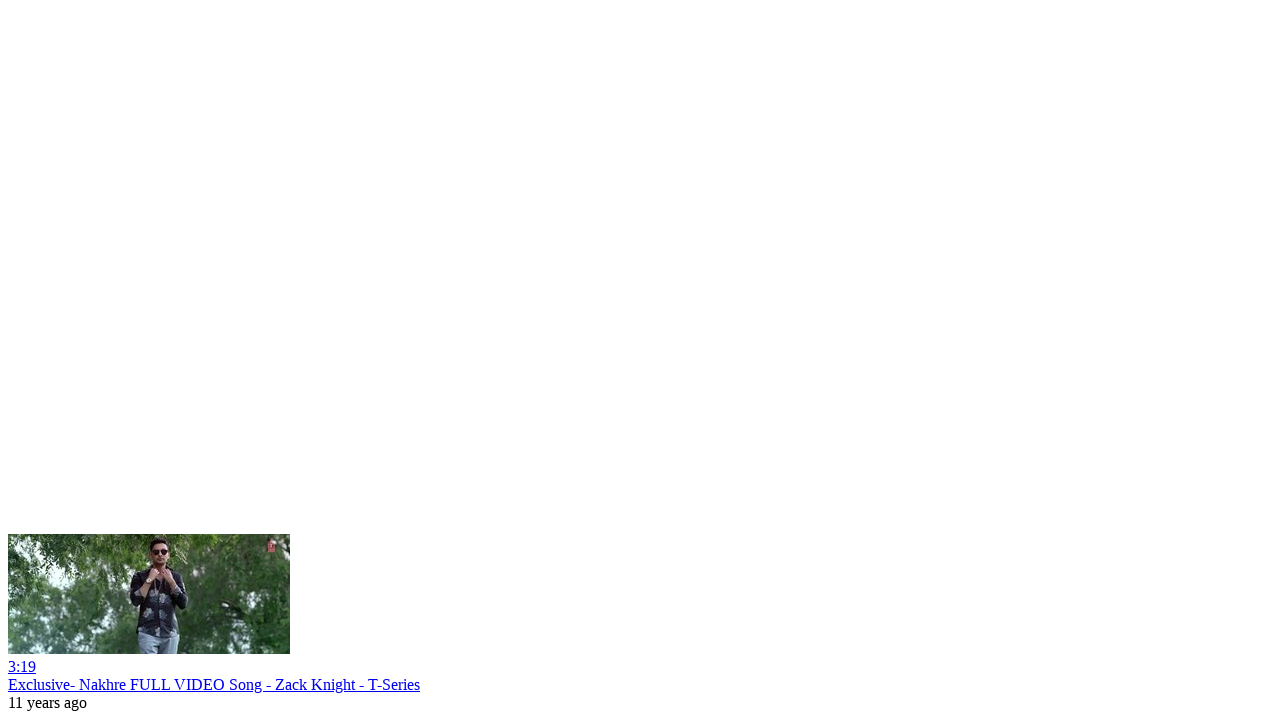

Waited 1 second for content to load
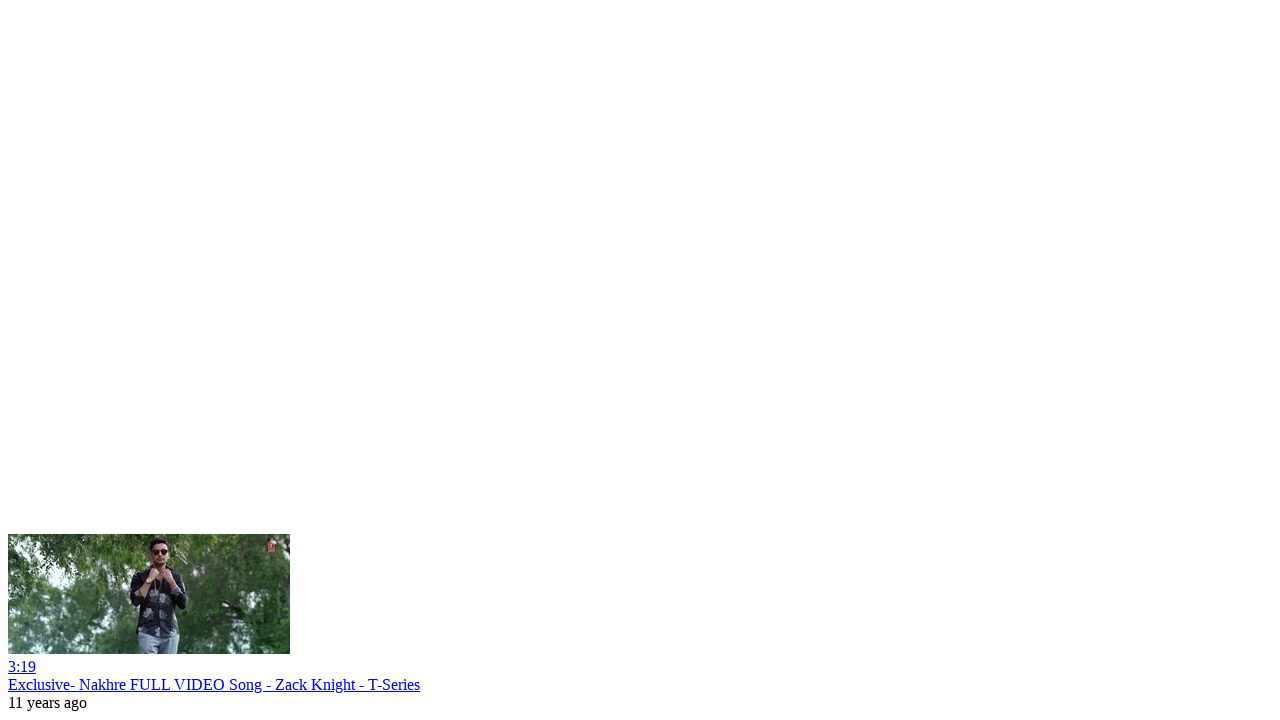

Scrolled to bottom of page (iteration 10/10)
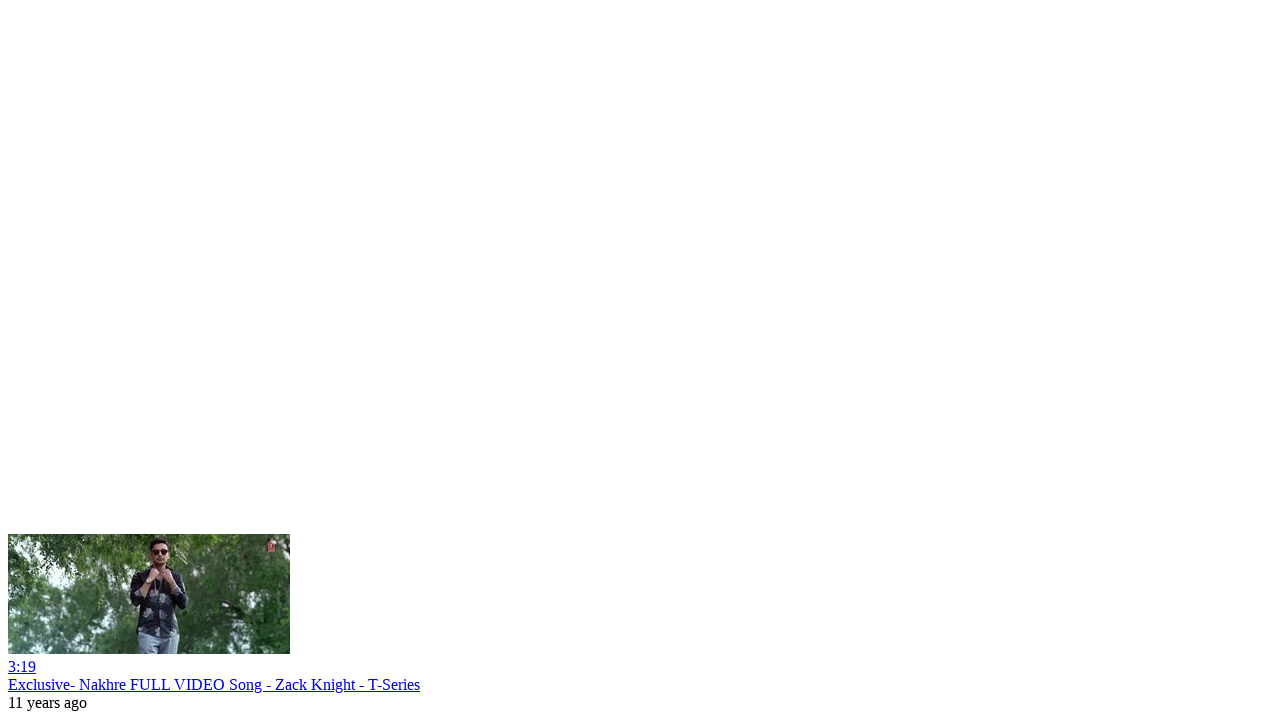

Waited 1 second for content to load
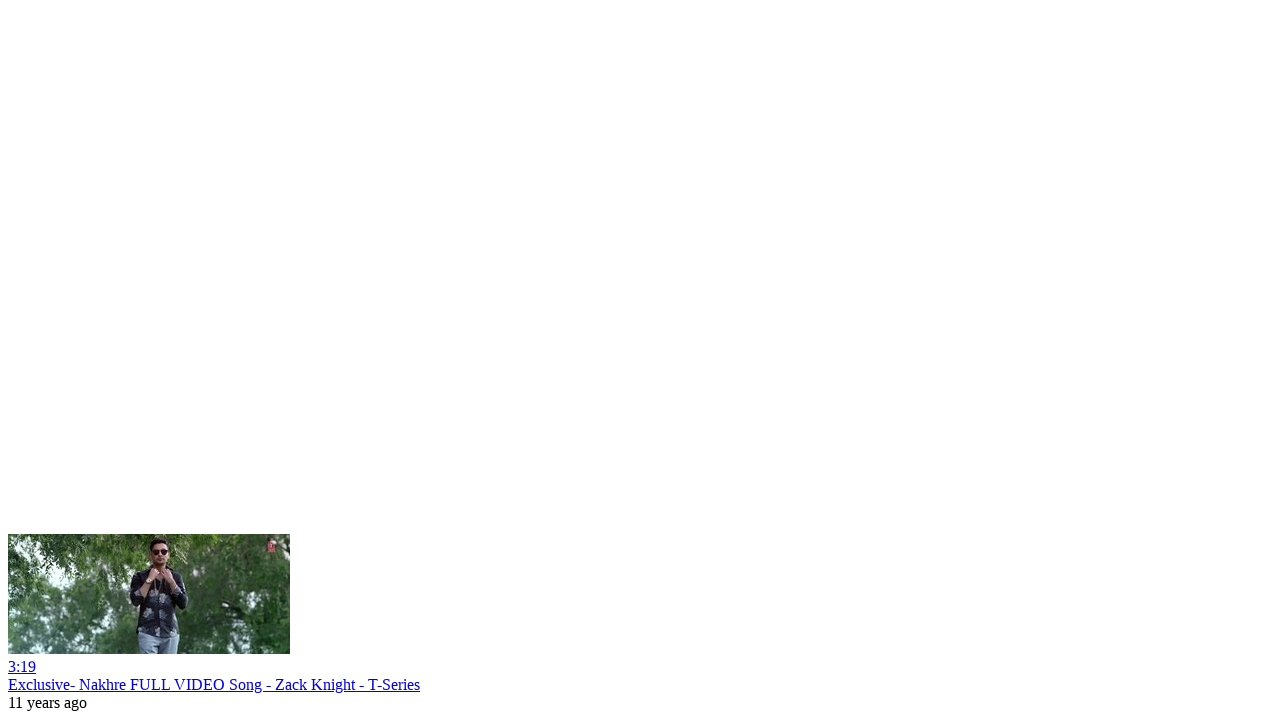

Video links selector appeared on the page
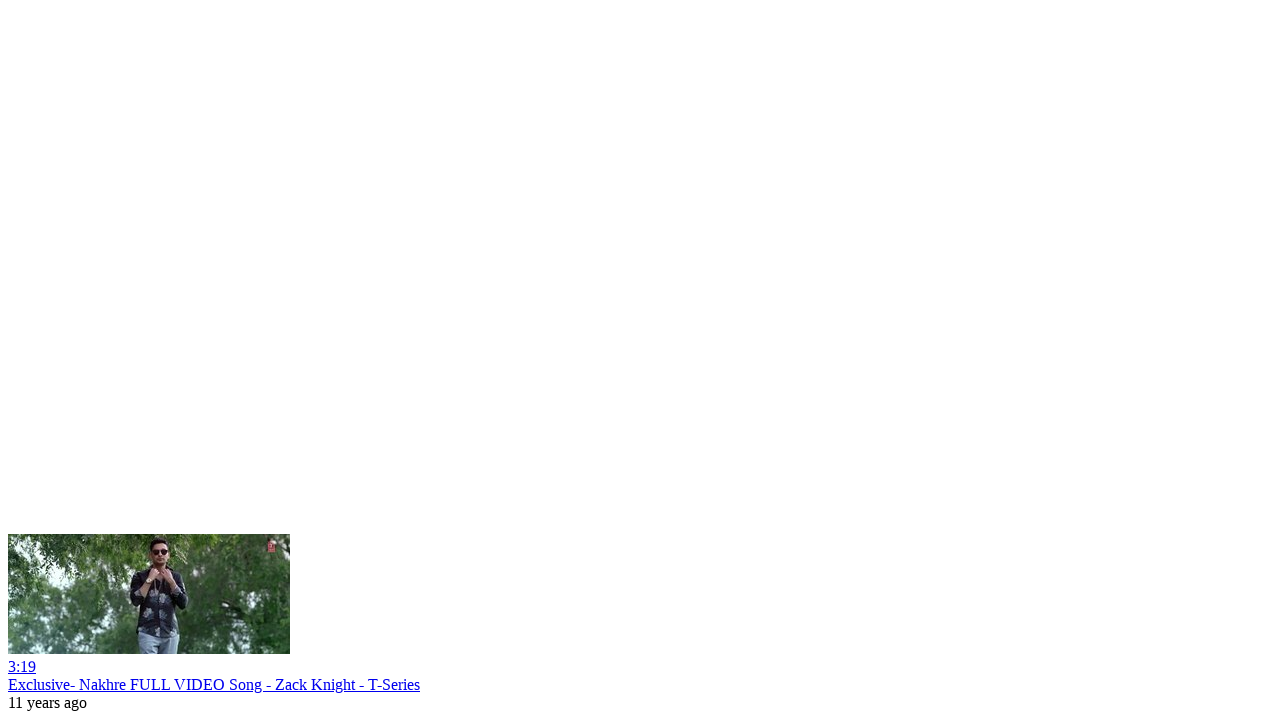

Collected 60 video links from the page
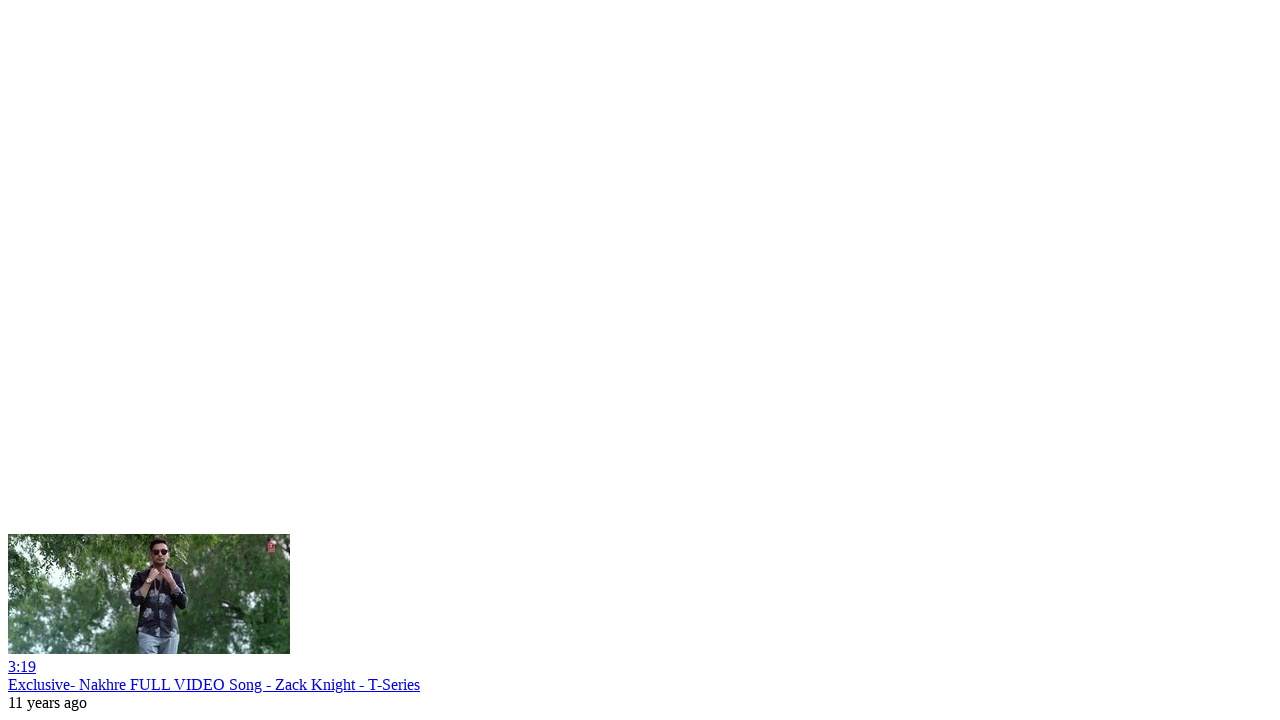

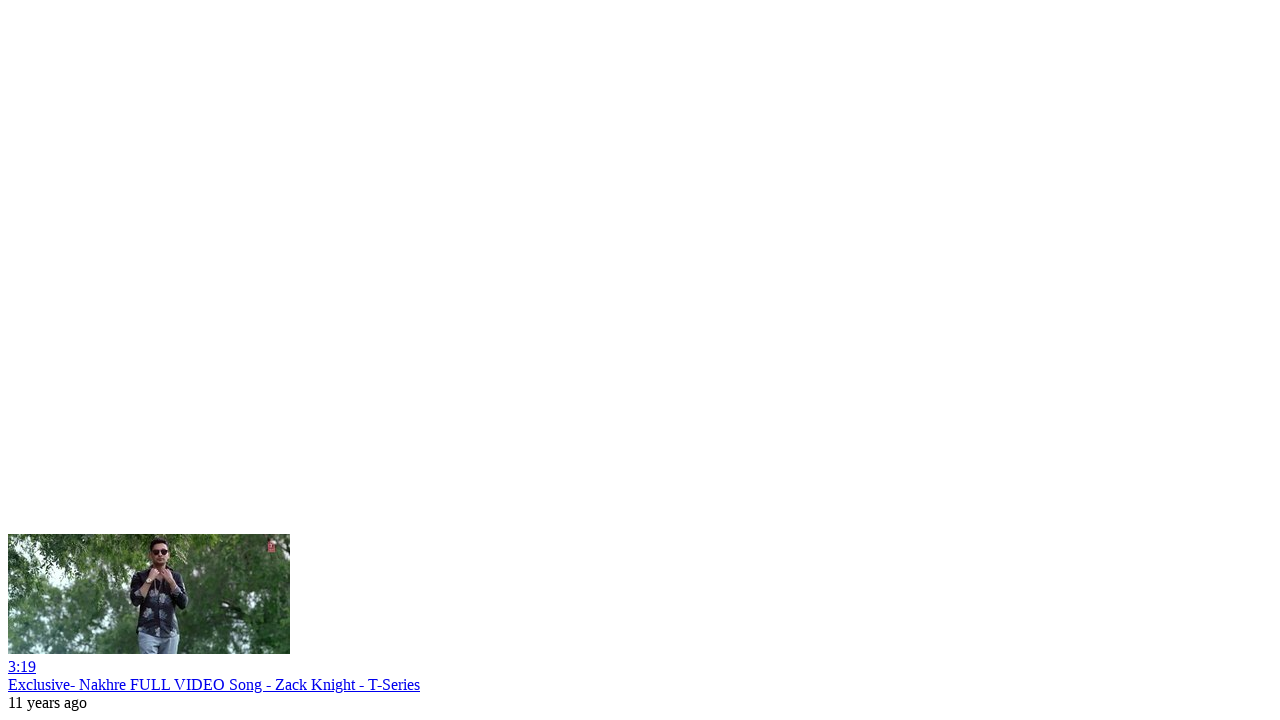